Tests JavaScript alert handling by clicking the JS Alert button and accepting the alert dialog that appears

Starting URL: https://the-internet.herokuapp.com/javascript_alerts

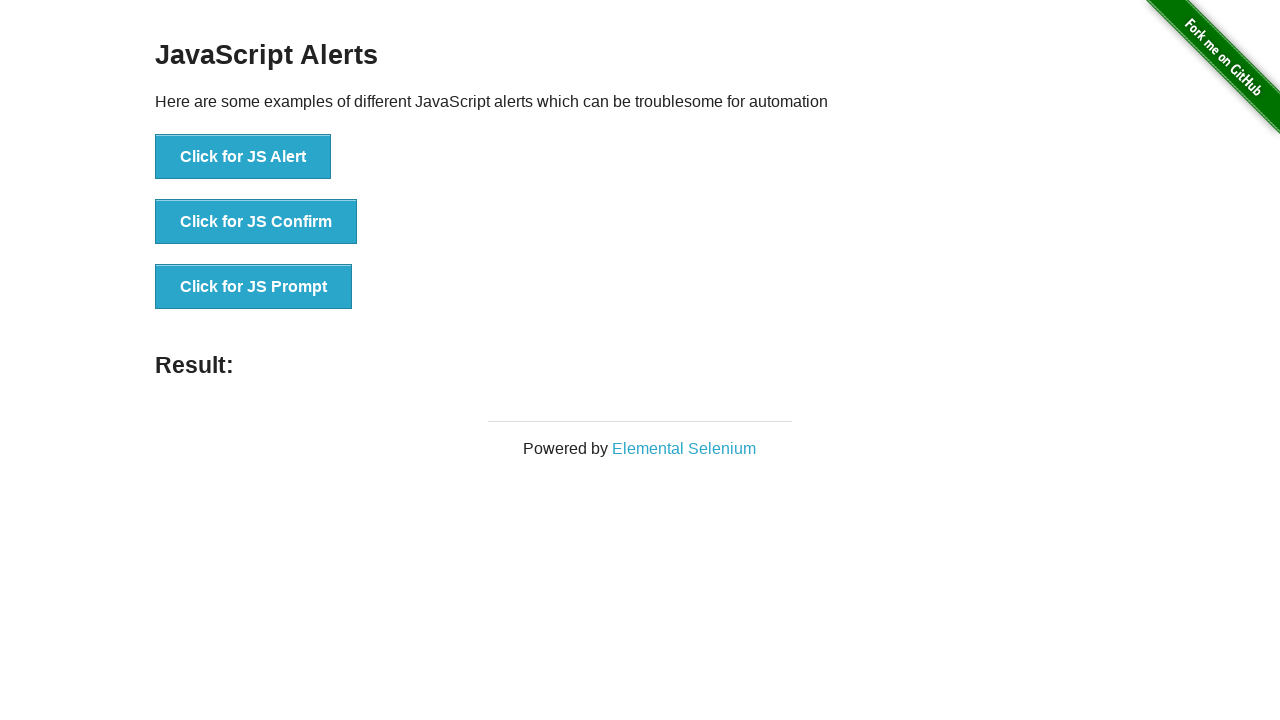

Clicked the JS Alert button at (243, 157) on xpath=//*[text()='Click for JS Alert']
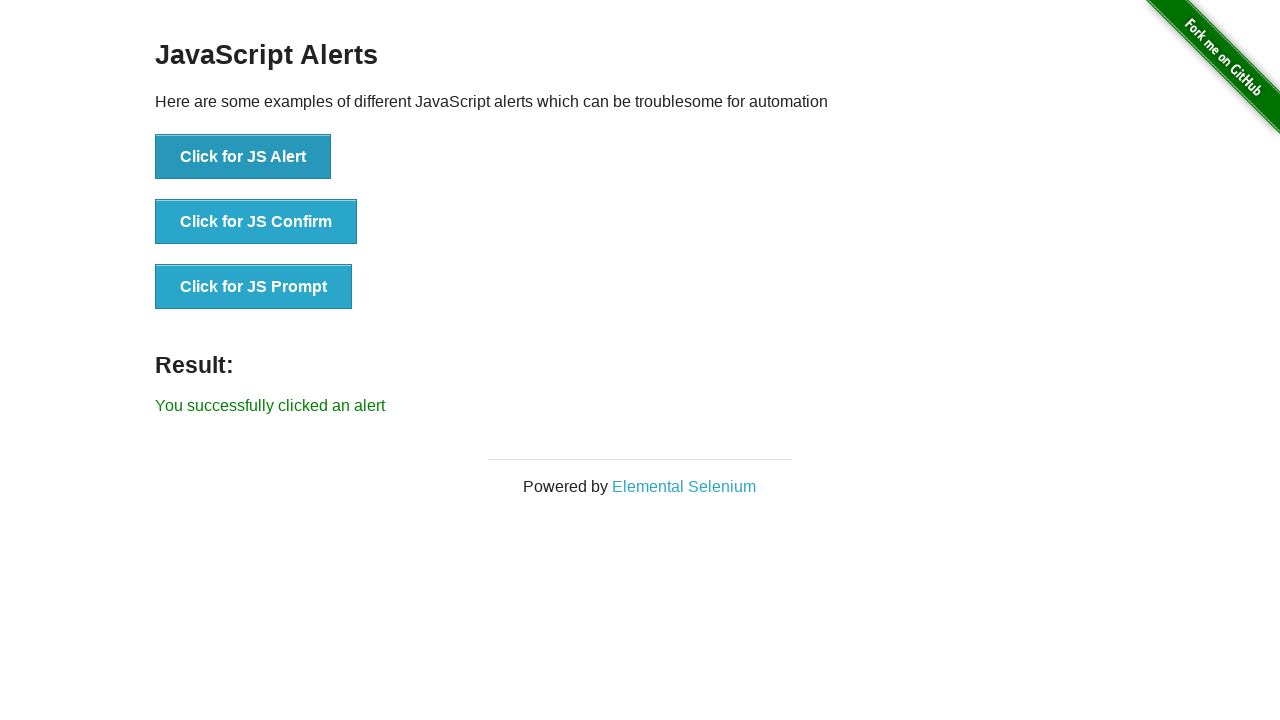

Set up dialog handler to accept alerts
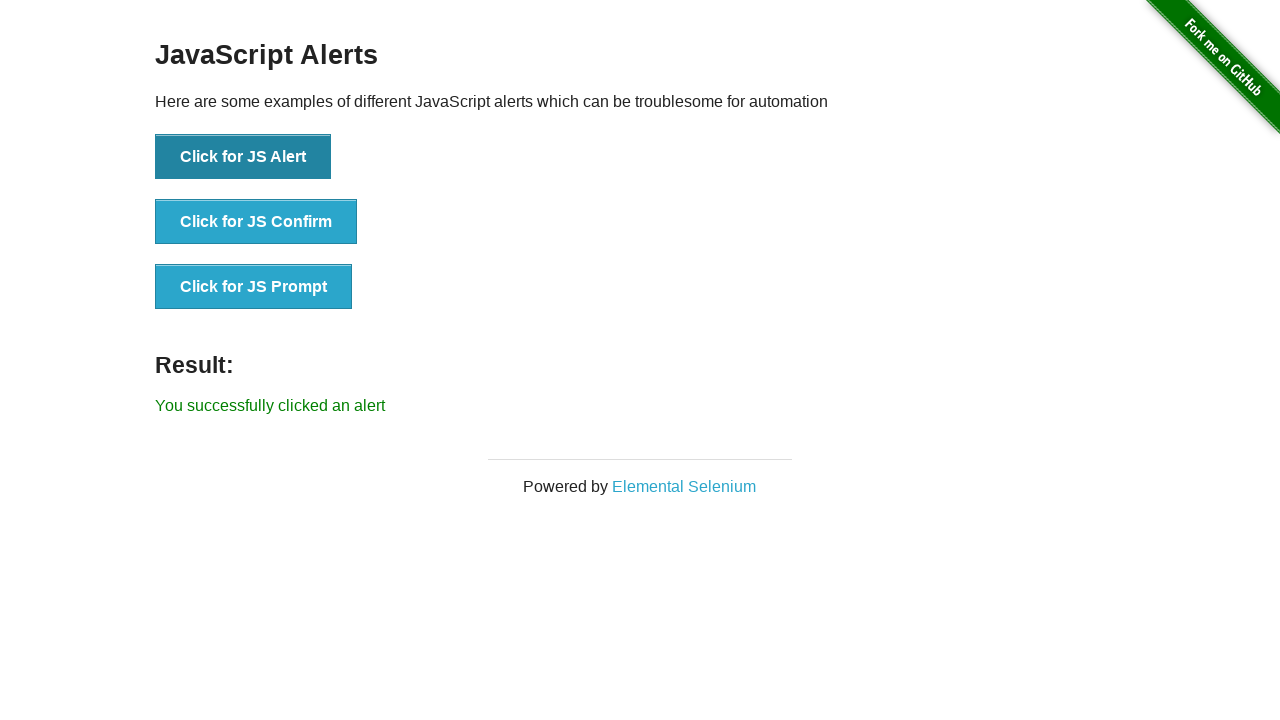

Set up one-time dialog handler to accept alert
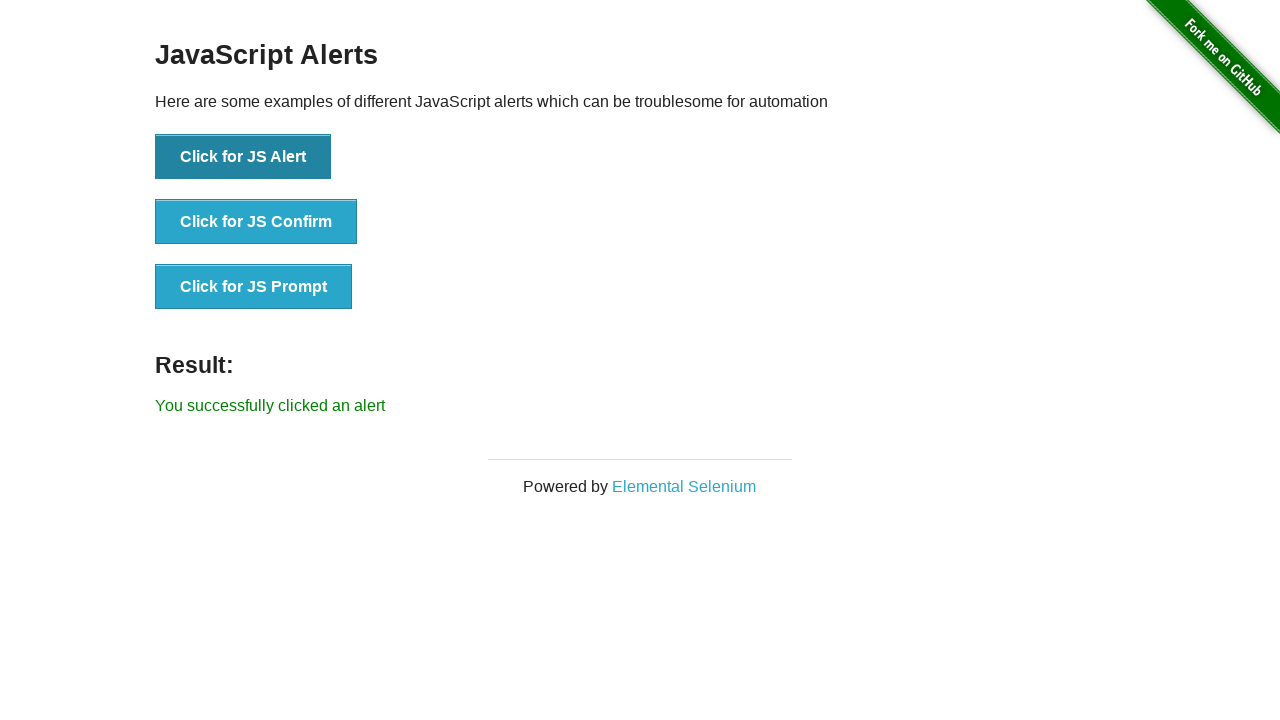

Clicked the JS Alert button and alert was accepted at (243, 157) on xpath=//button[text()='Click for JS Alert']
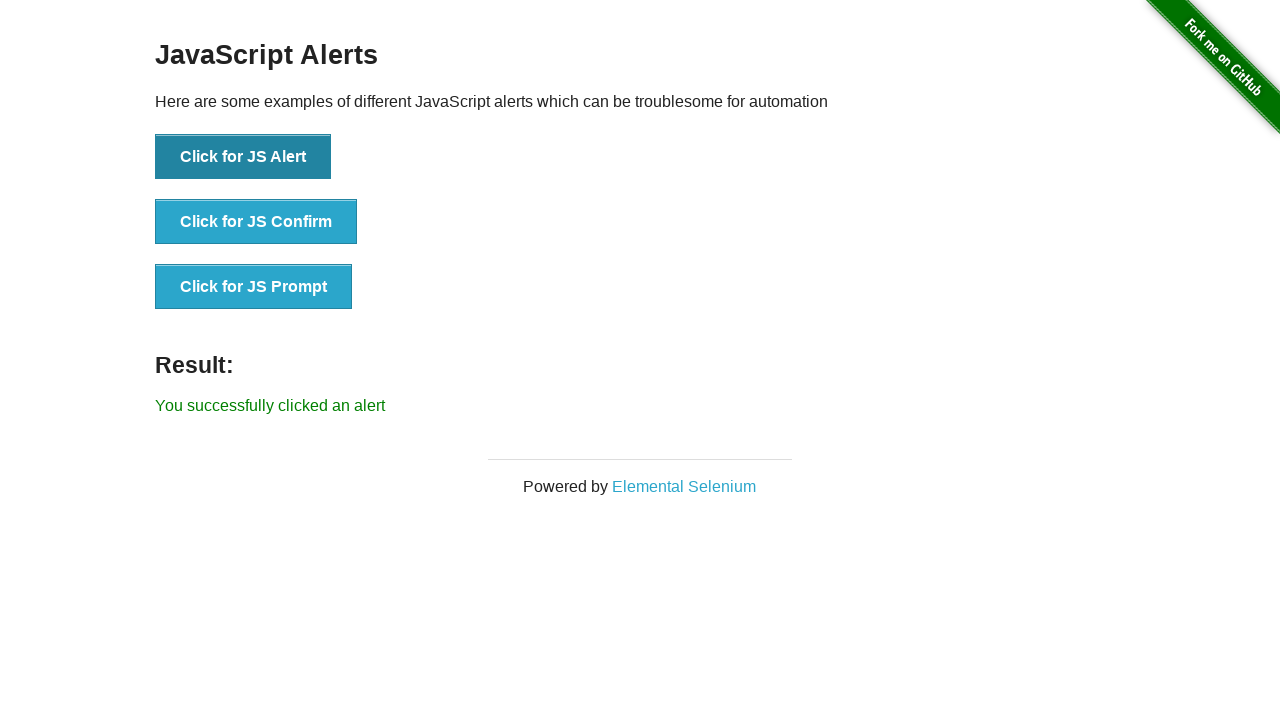

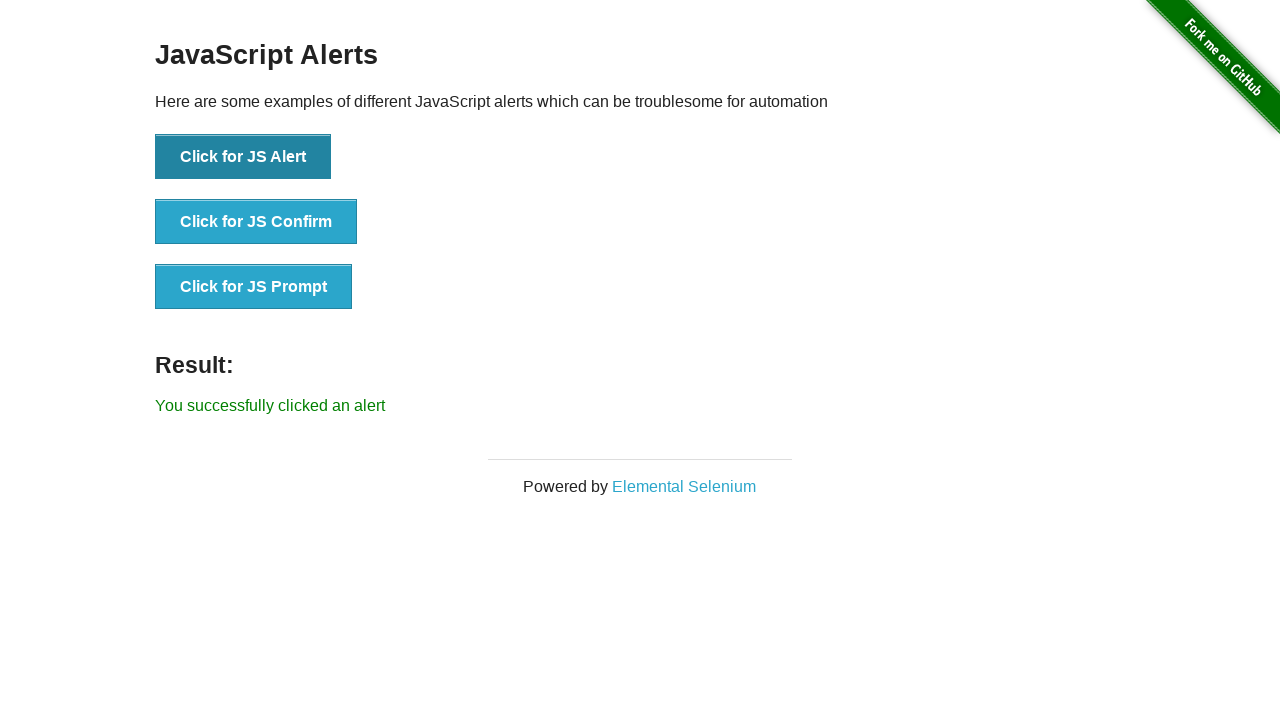